Navigates to the practice website and sets the viewport size

Starting URL: https://practice.cydeo.com/

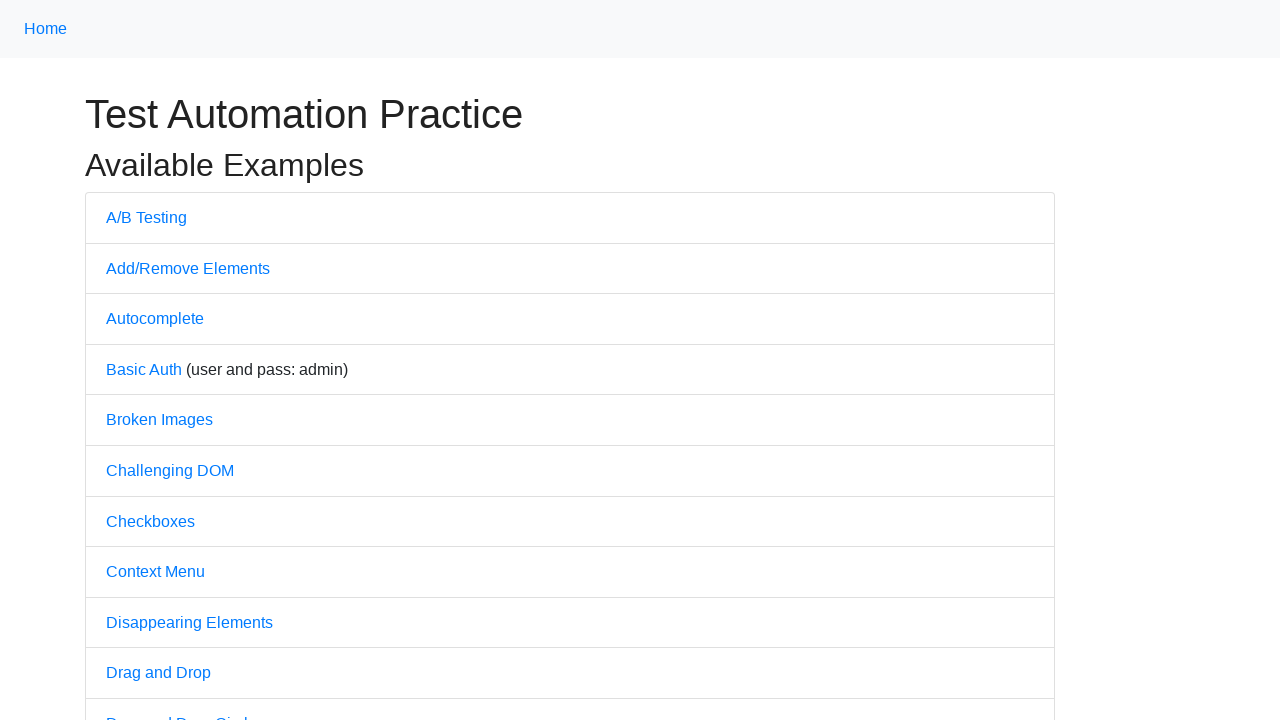

Set viewport size to 1366x768
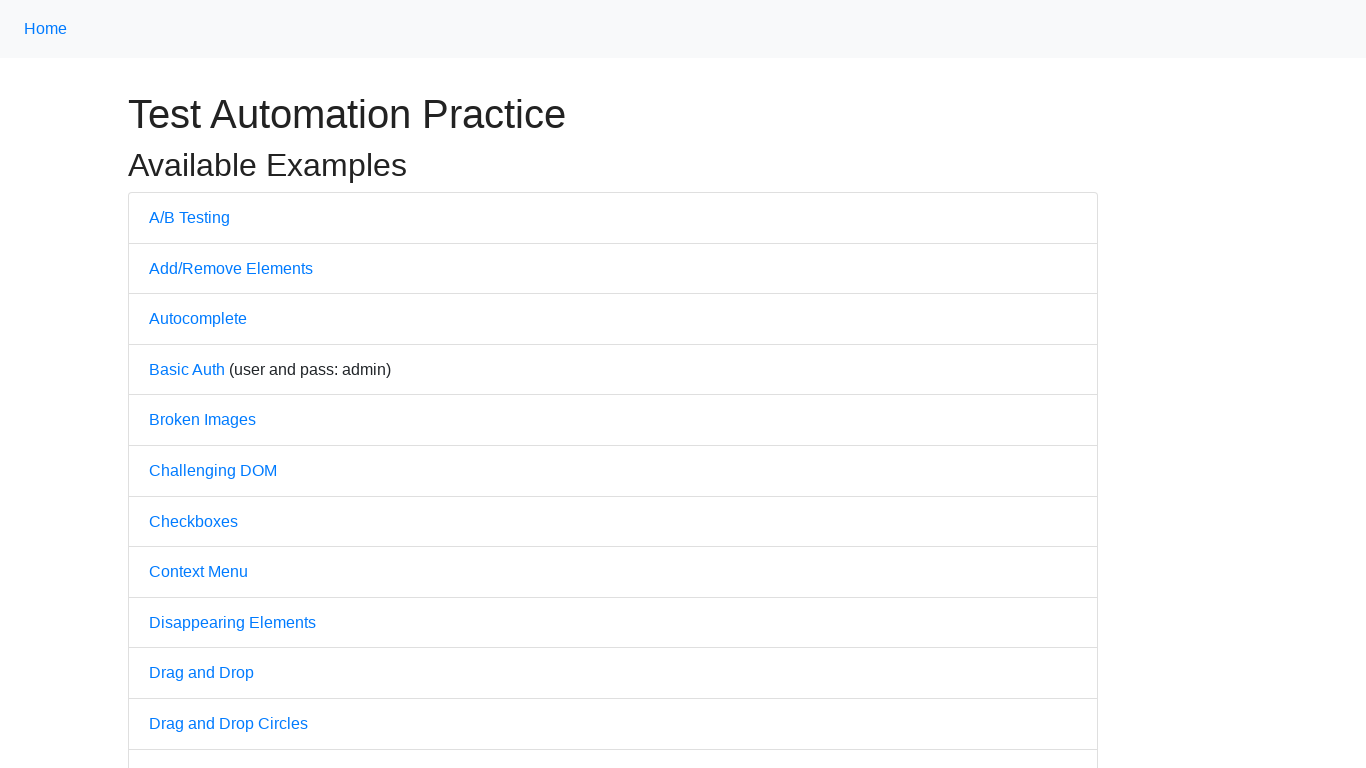

Waited 1 second for viewport change to be observed
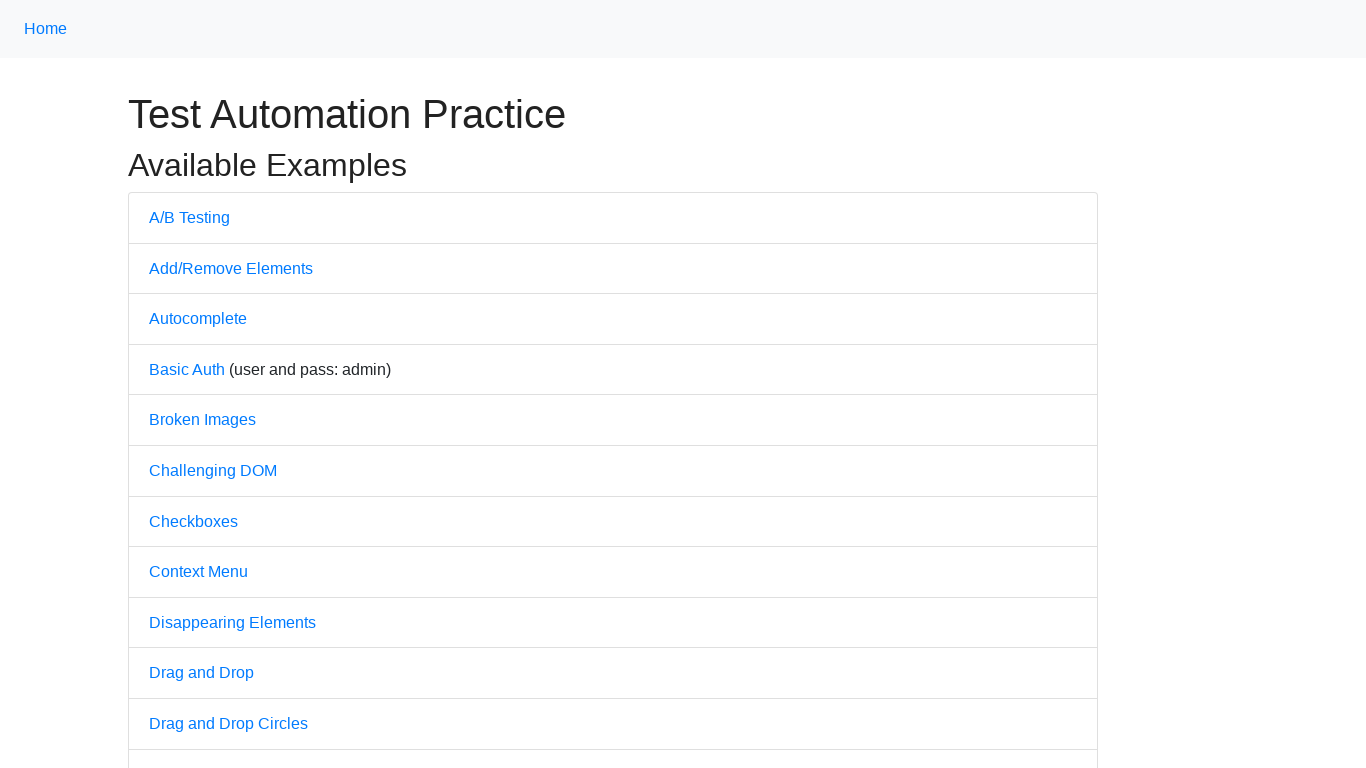

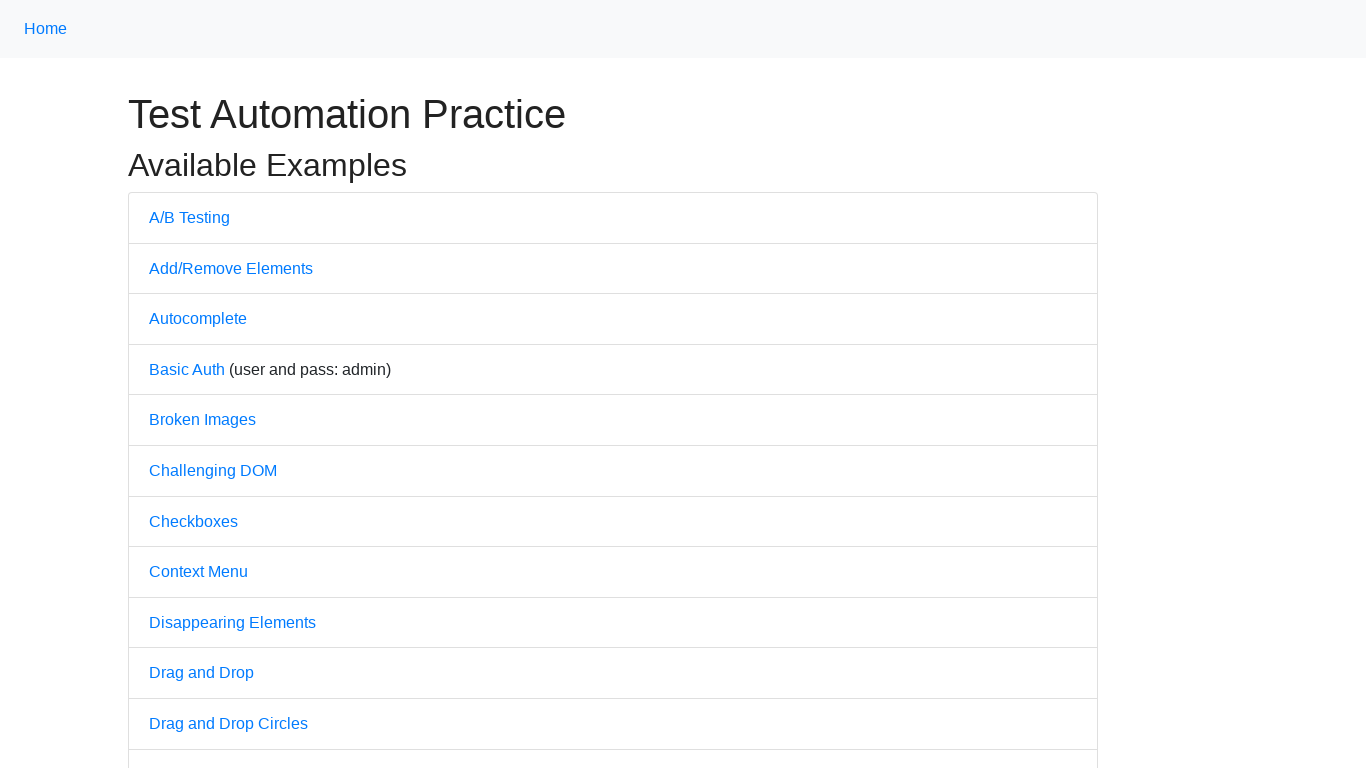